Tests clicking the none of these button and verifies tricky answer message appears

Starting URL: https://neuronpedia.org/gemma-scope#analyze

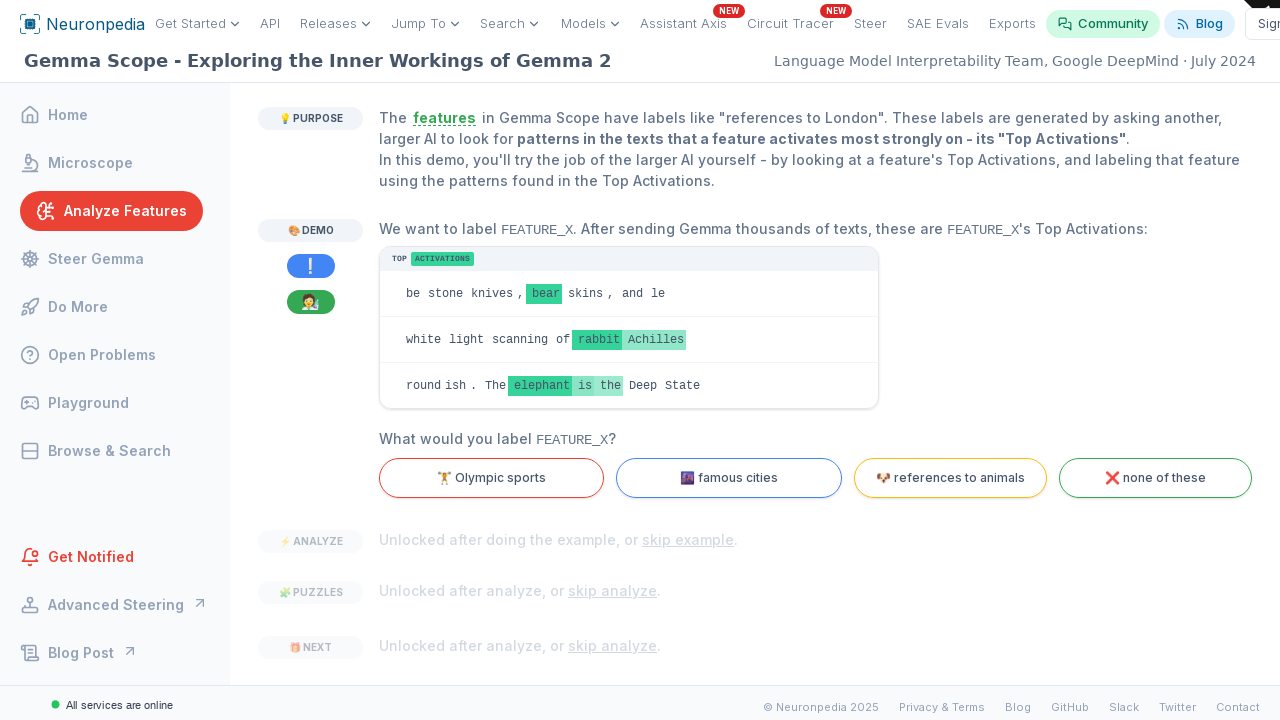

Clicked the 'none of these' button at (1155, 478) on button[value="none"]
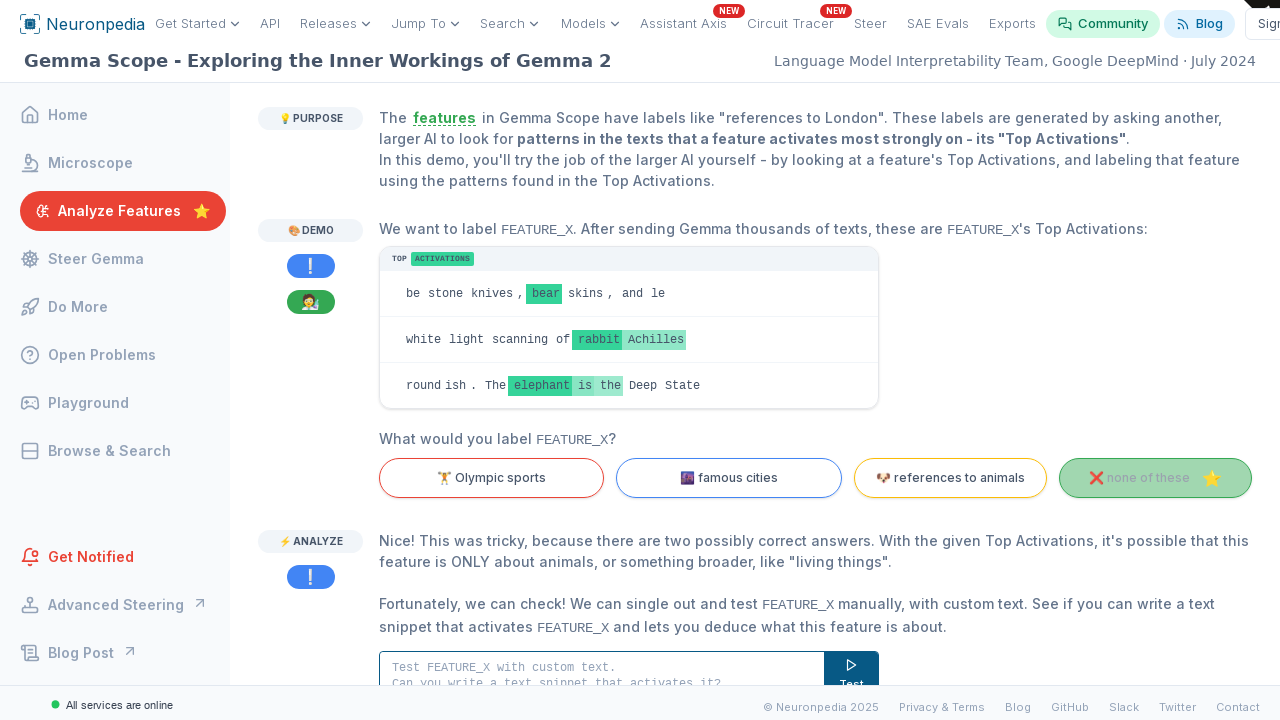

Verified tricky answer message appeared
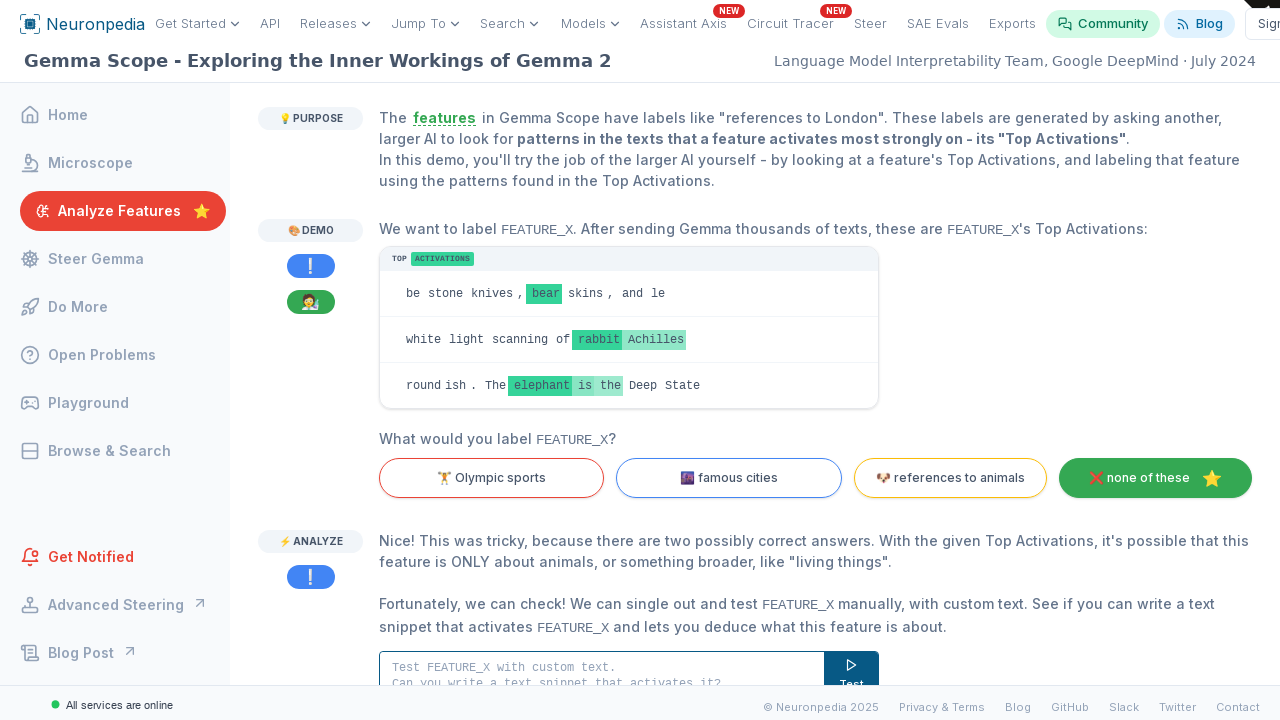

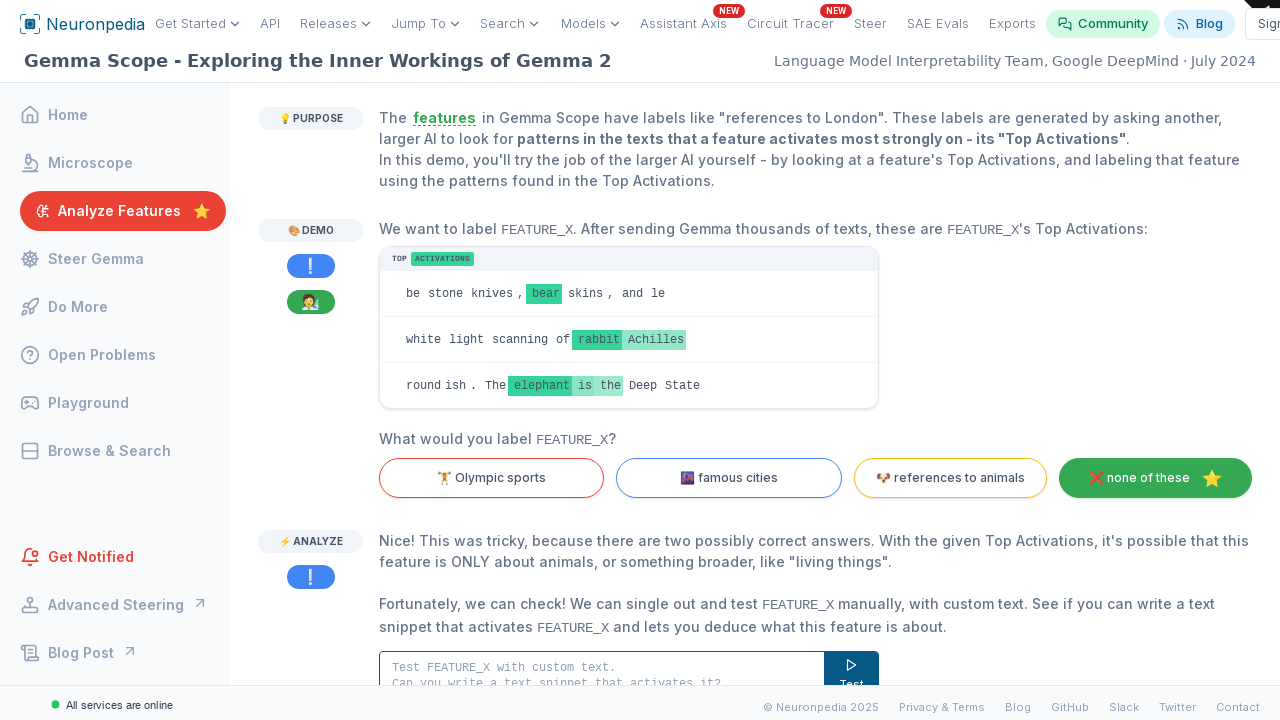